Tests the forgot password form by entering an email address into the email input field on the password recovery page.

Starting URL: https://the-internet.herokuapp.com/forgot_password

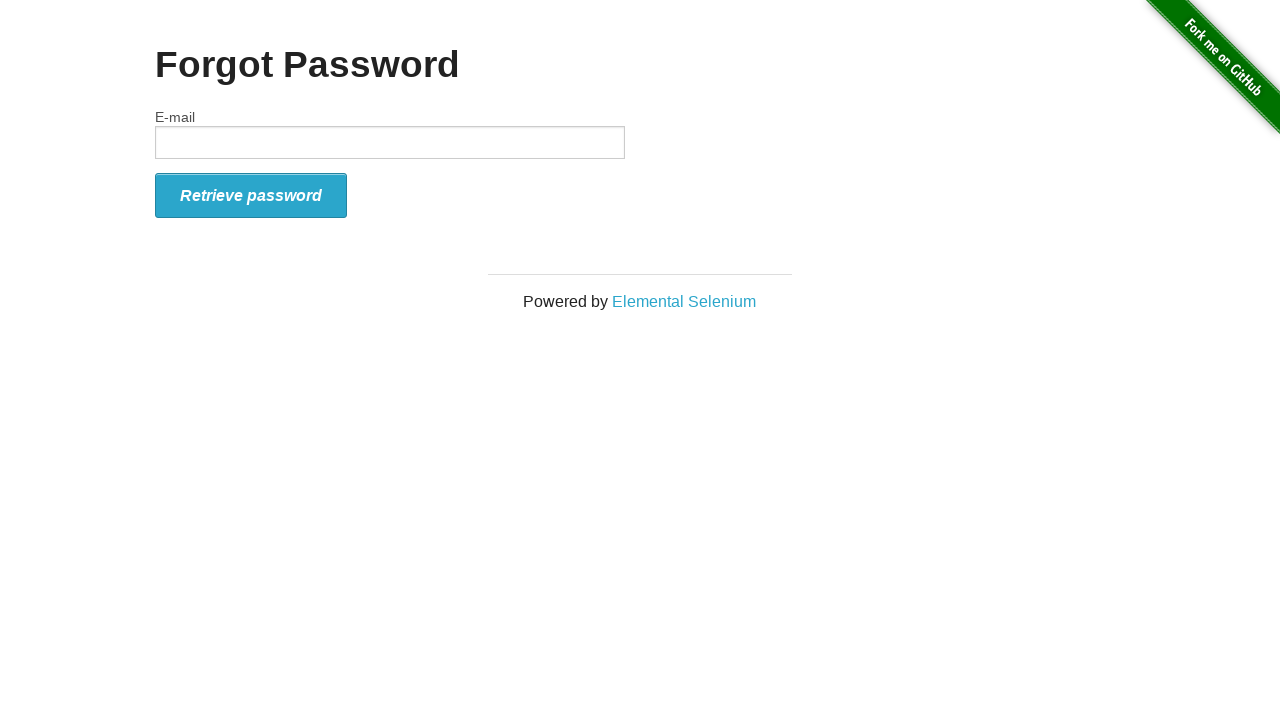

Navigated to forgot password page
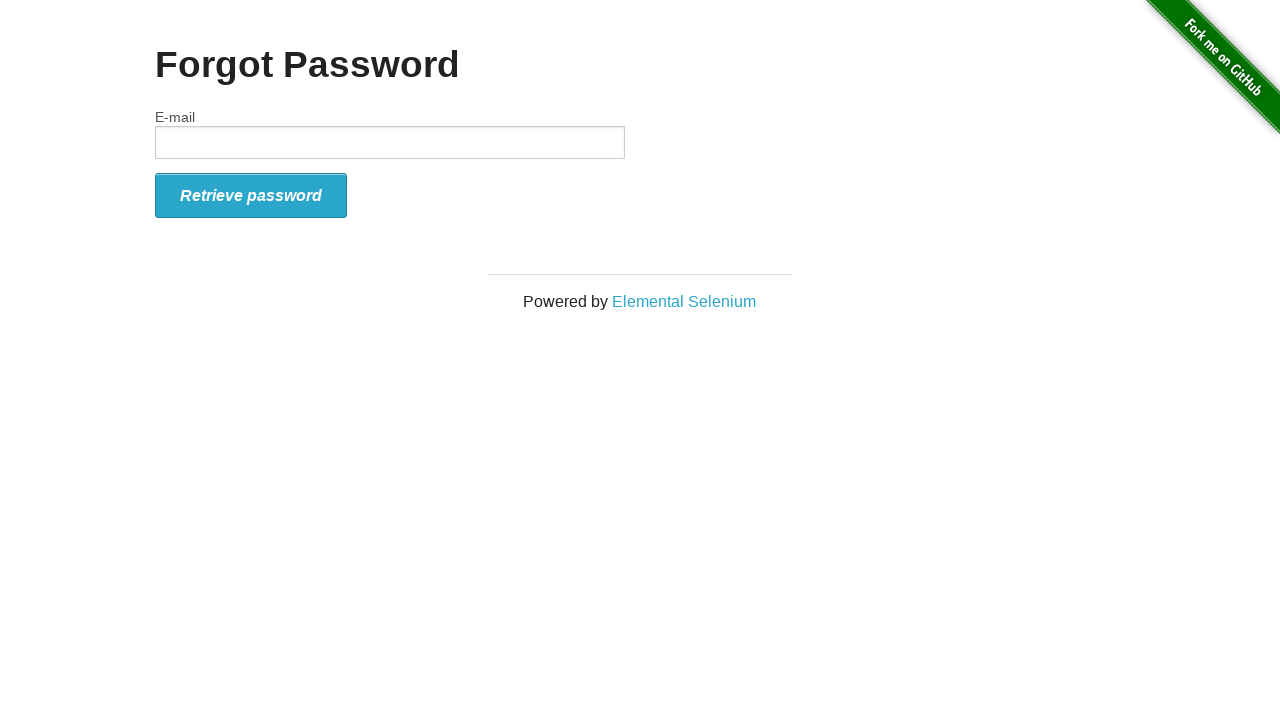

Filled email field with 'testuser2024@example.com' on #email
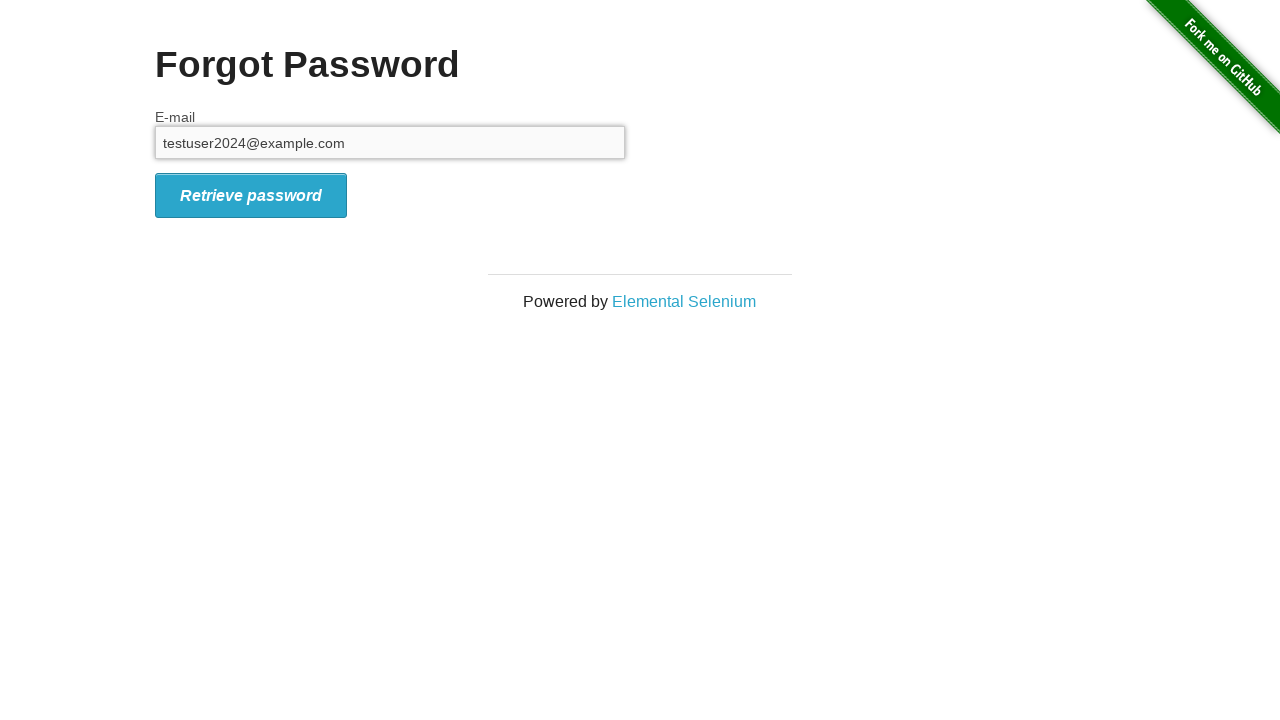

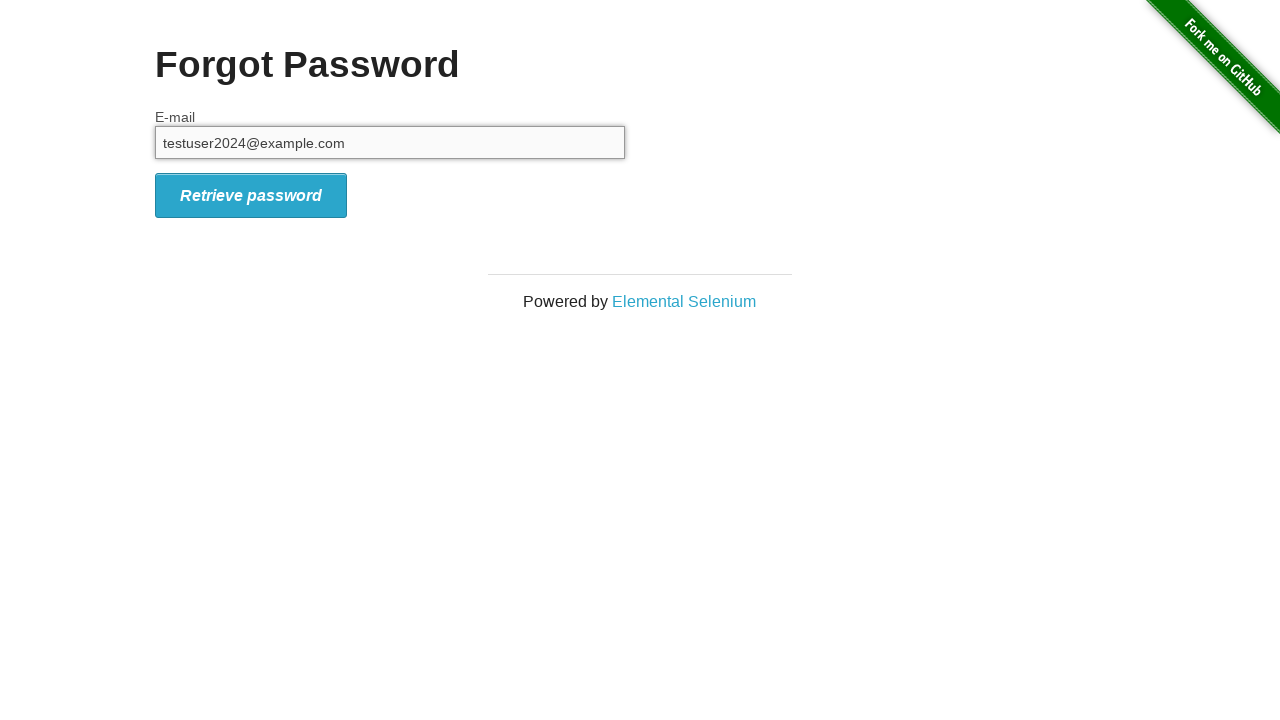